Navigates to the nopCommerce demo site and maximizes the browser window, then attempts to switch to a window by name

Starting URL: https://demo.nopcommerce.com/

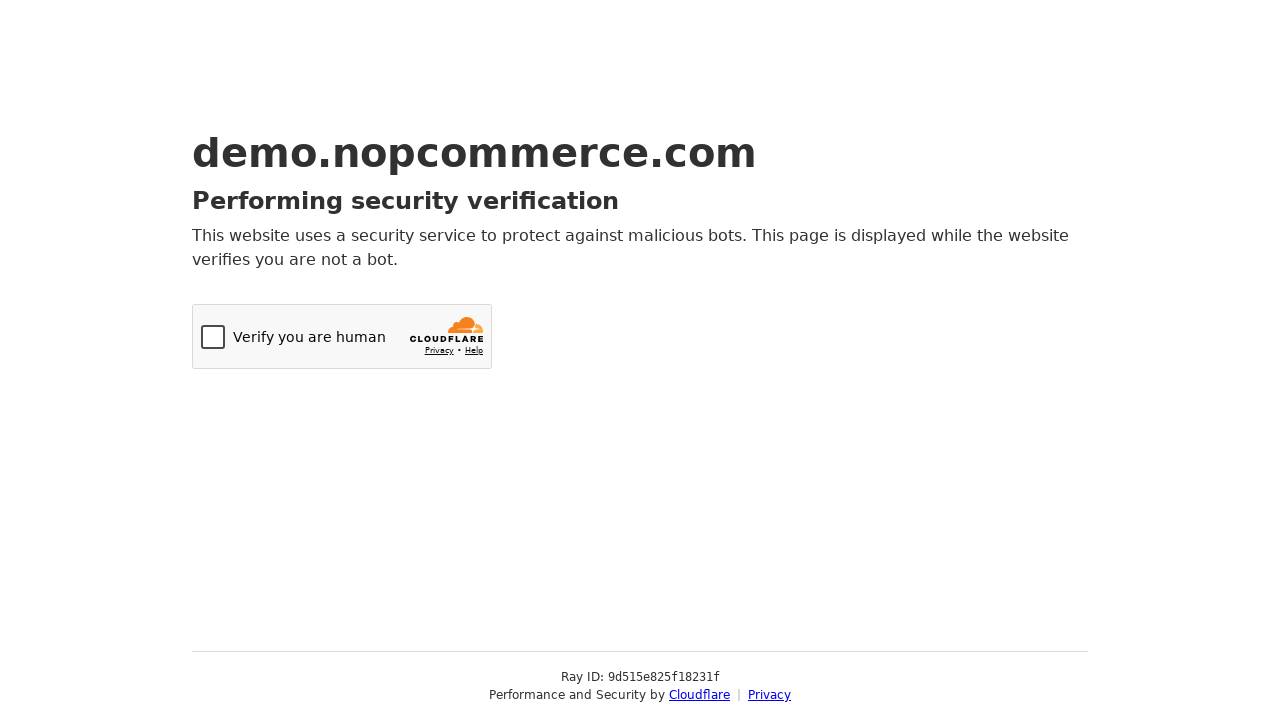

Navigated to nopCommerce demo site
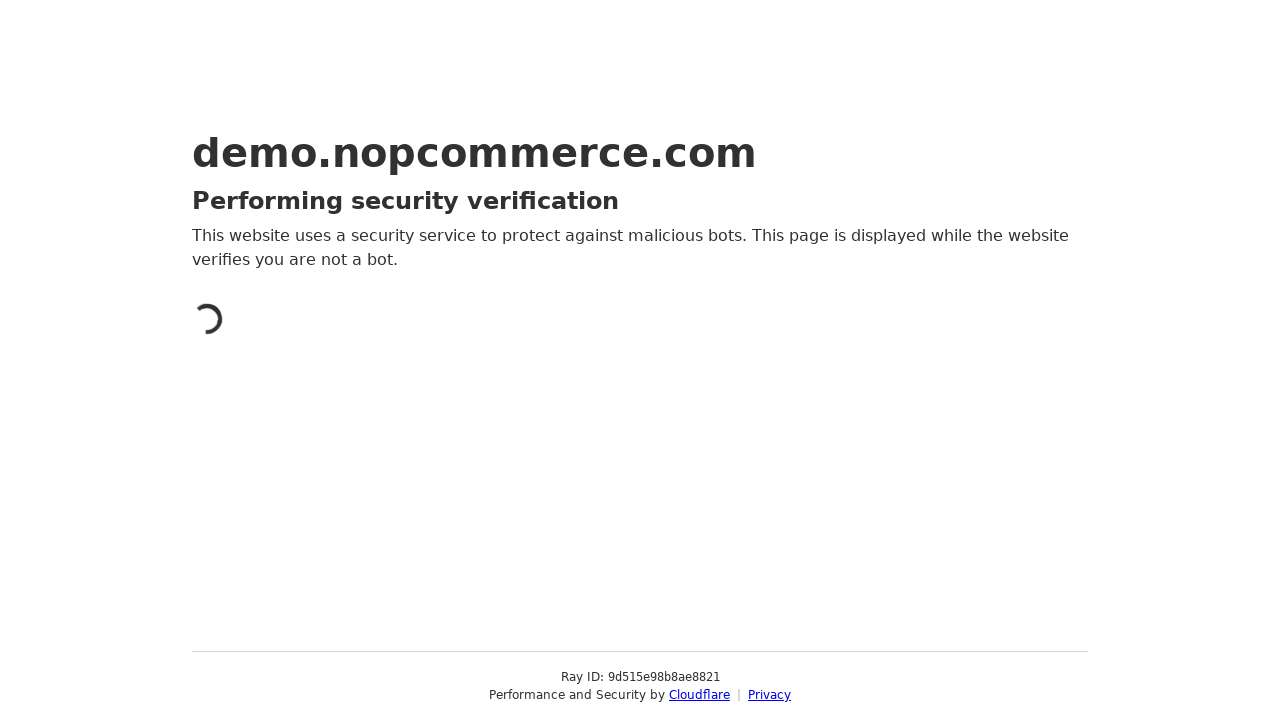

Maximized browser window to 1920x1080
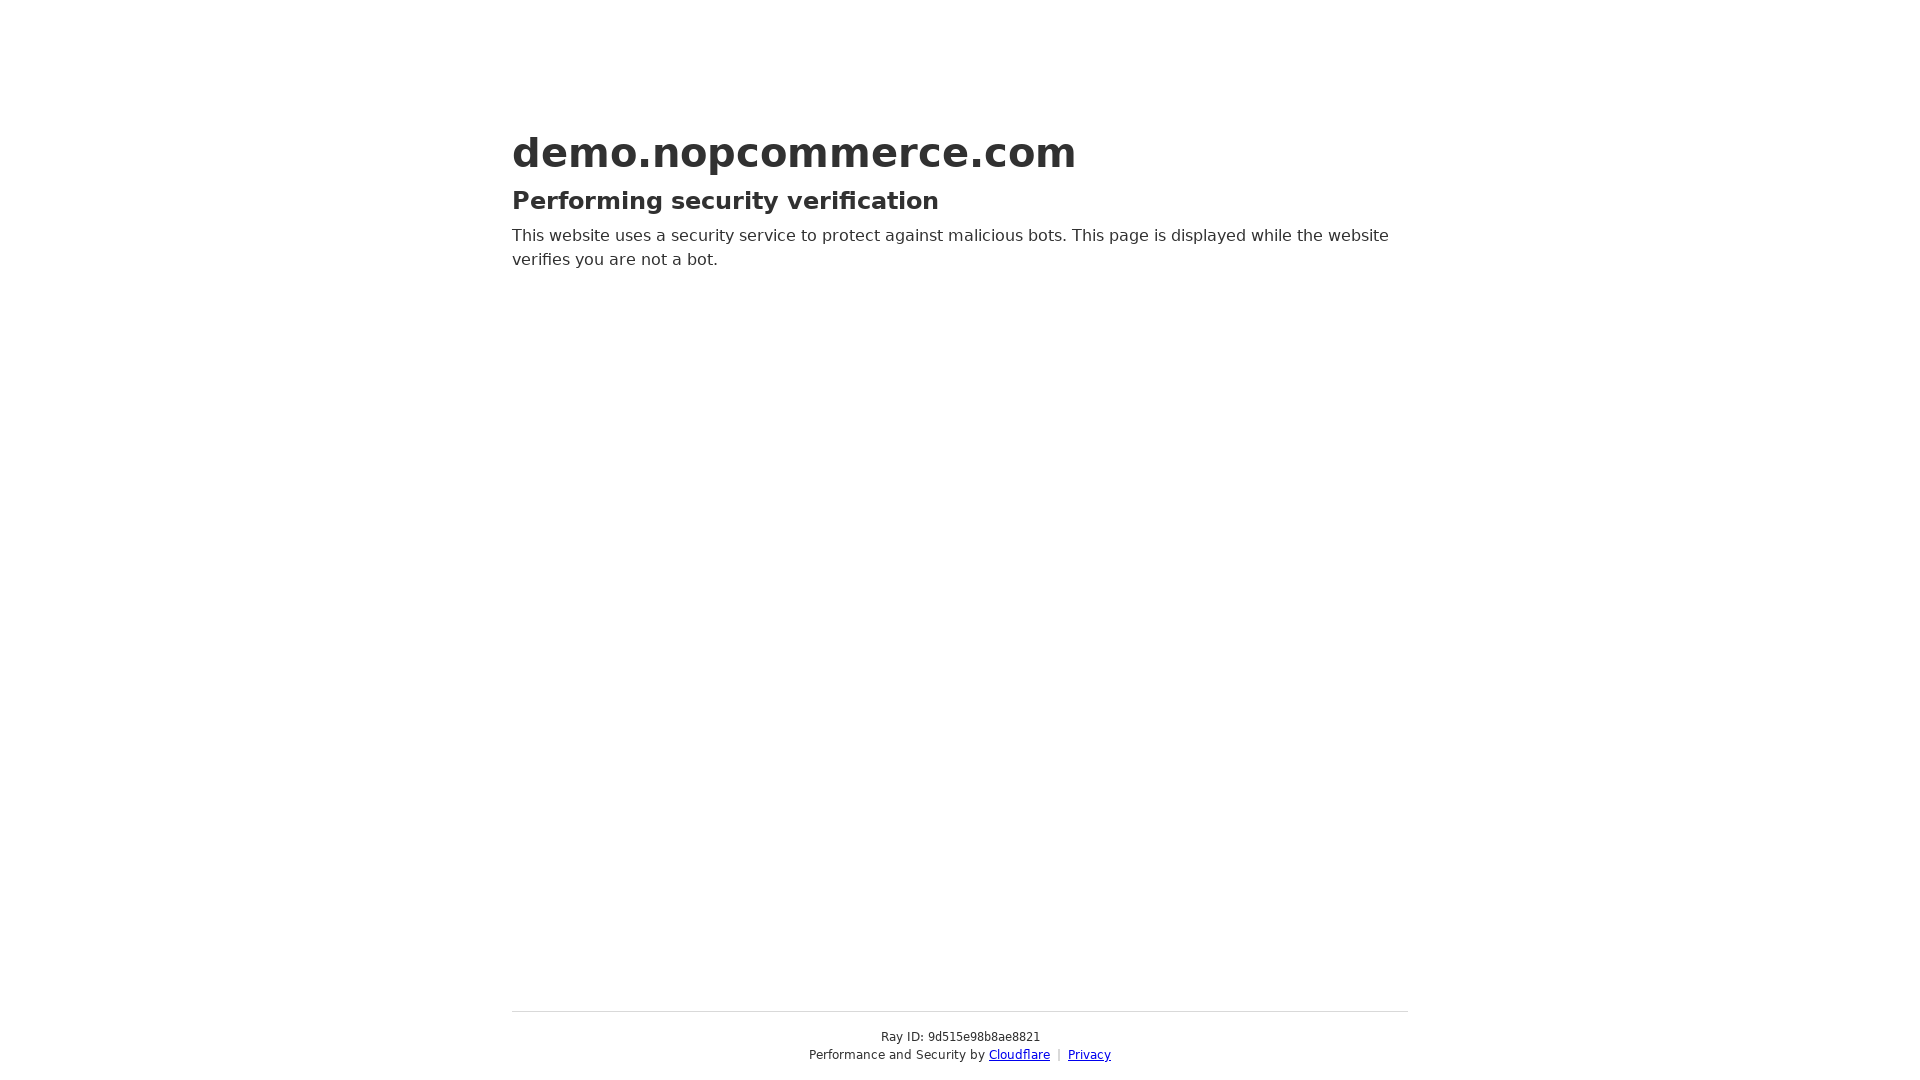

Page loaded and DOM content is ready
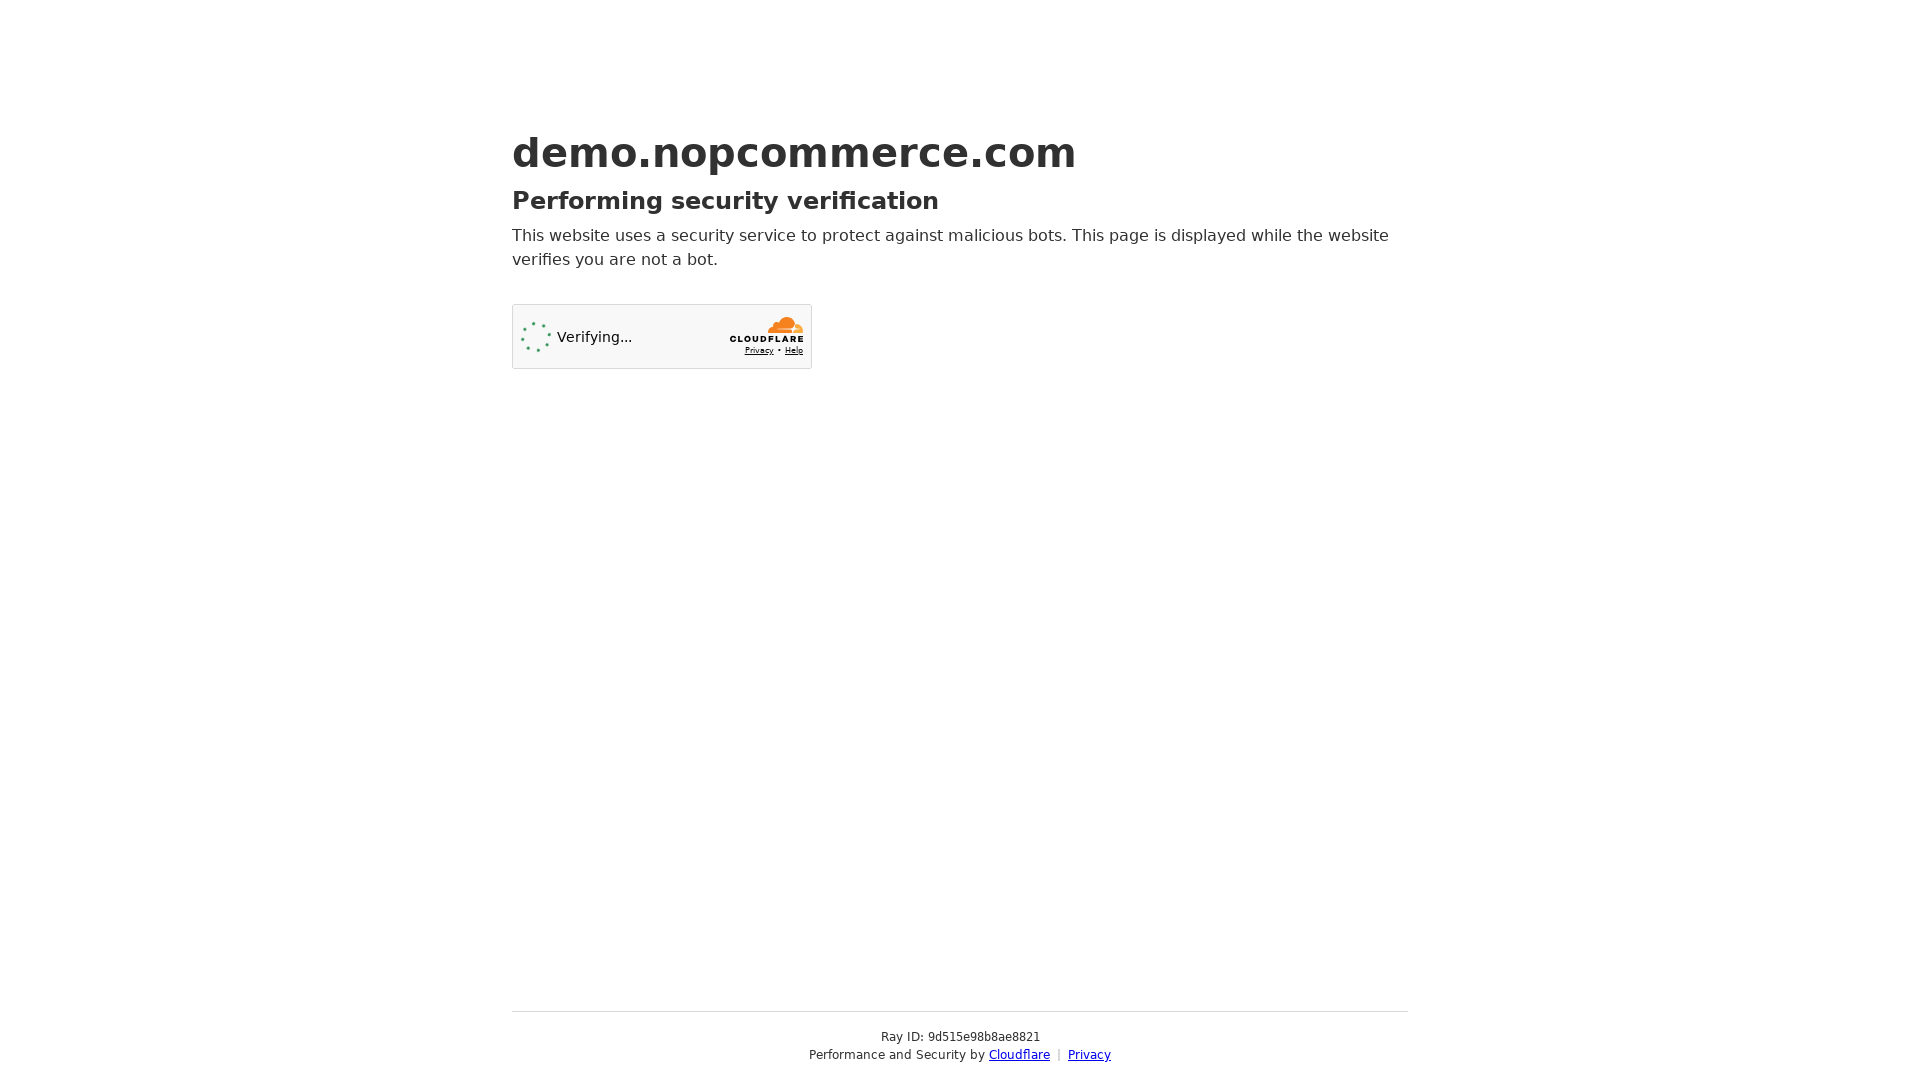

No secondary window available to switch to
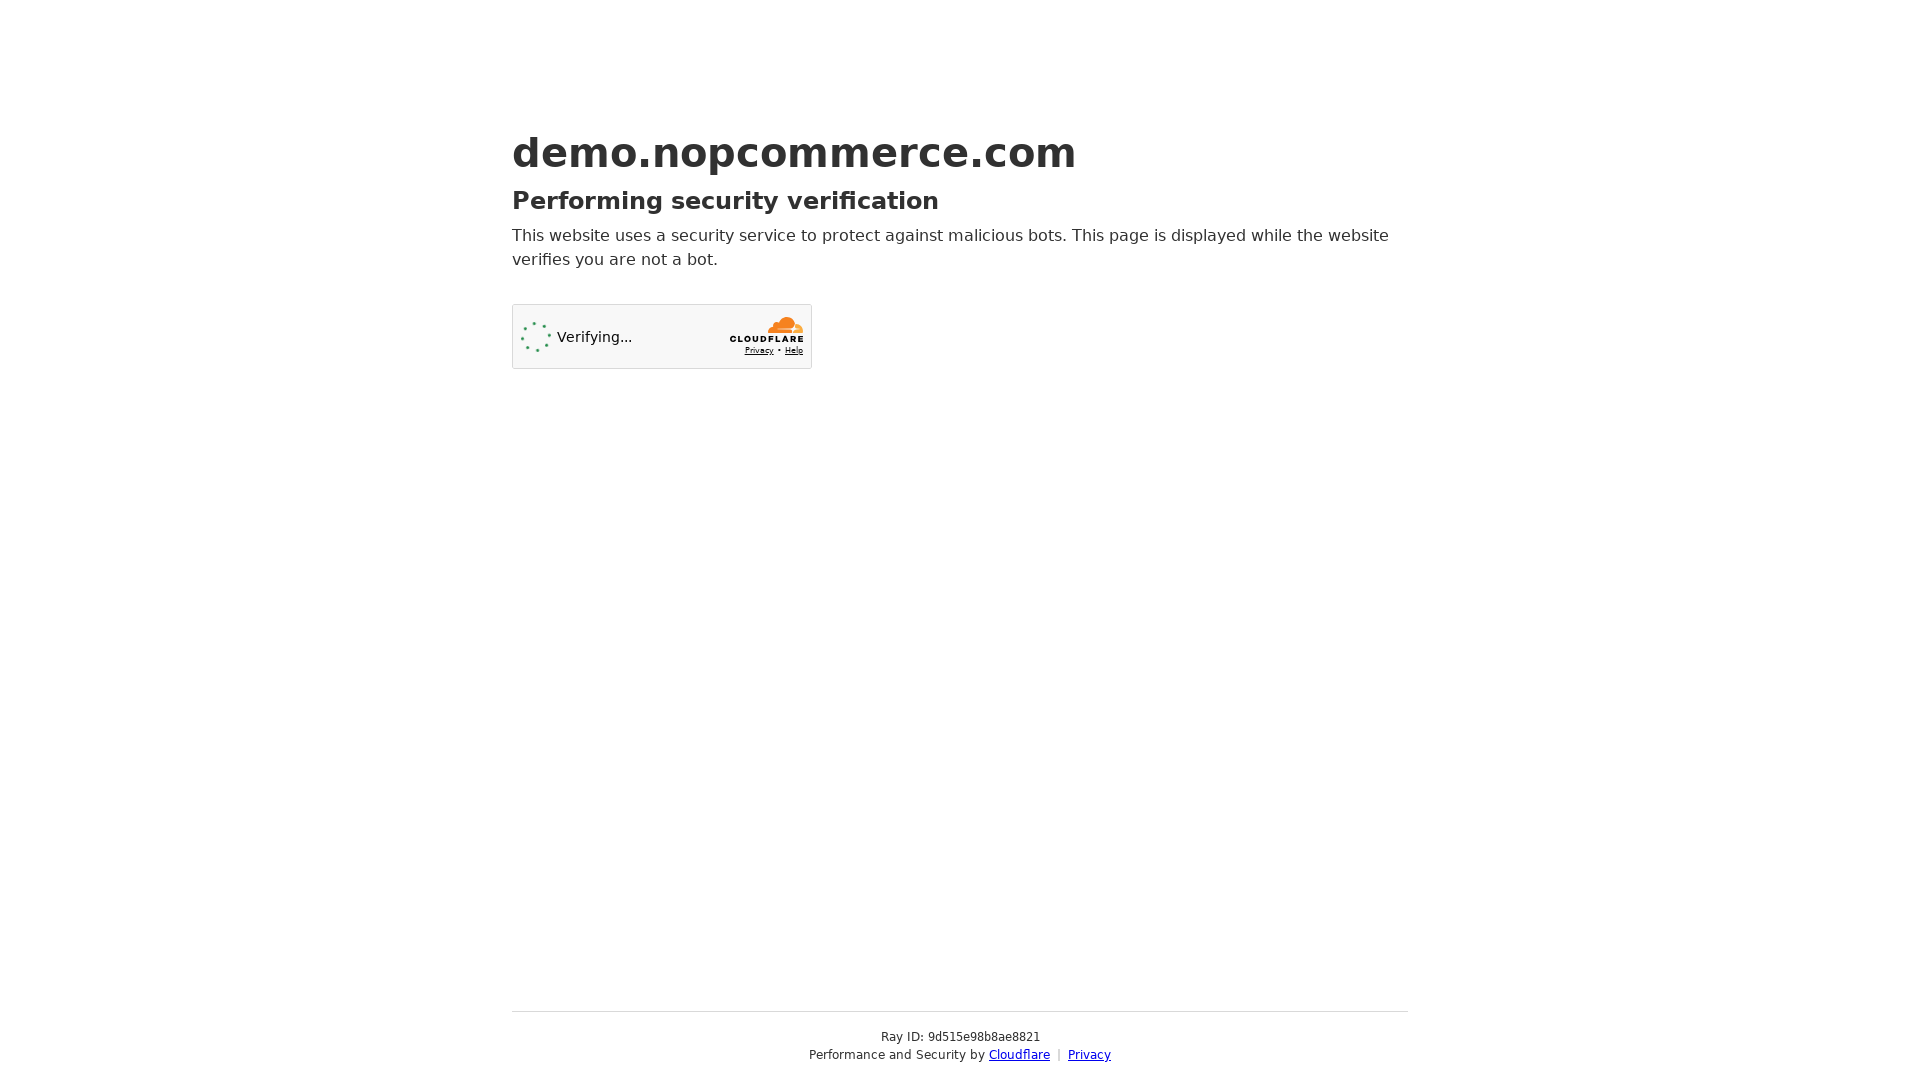

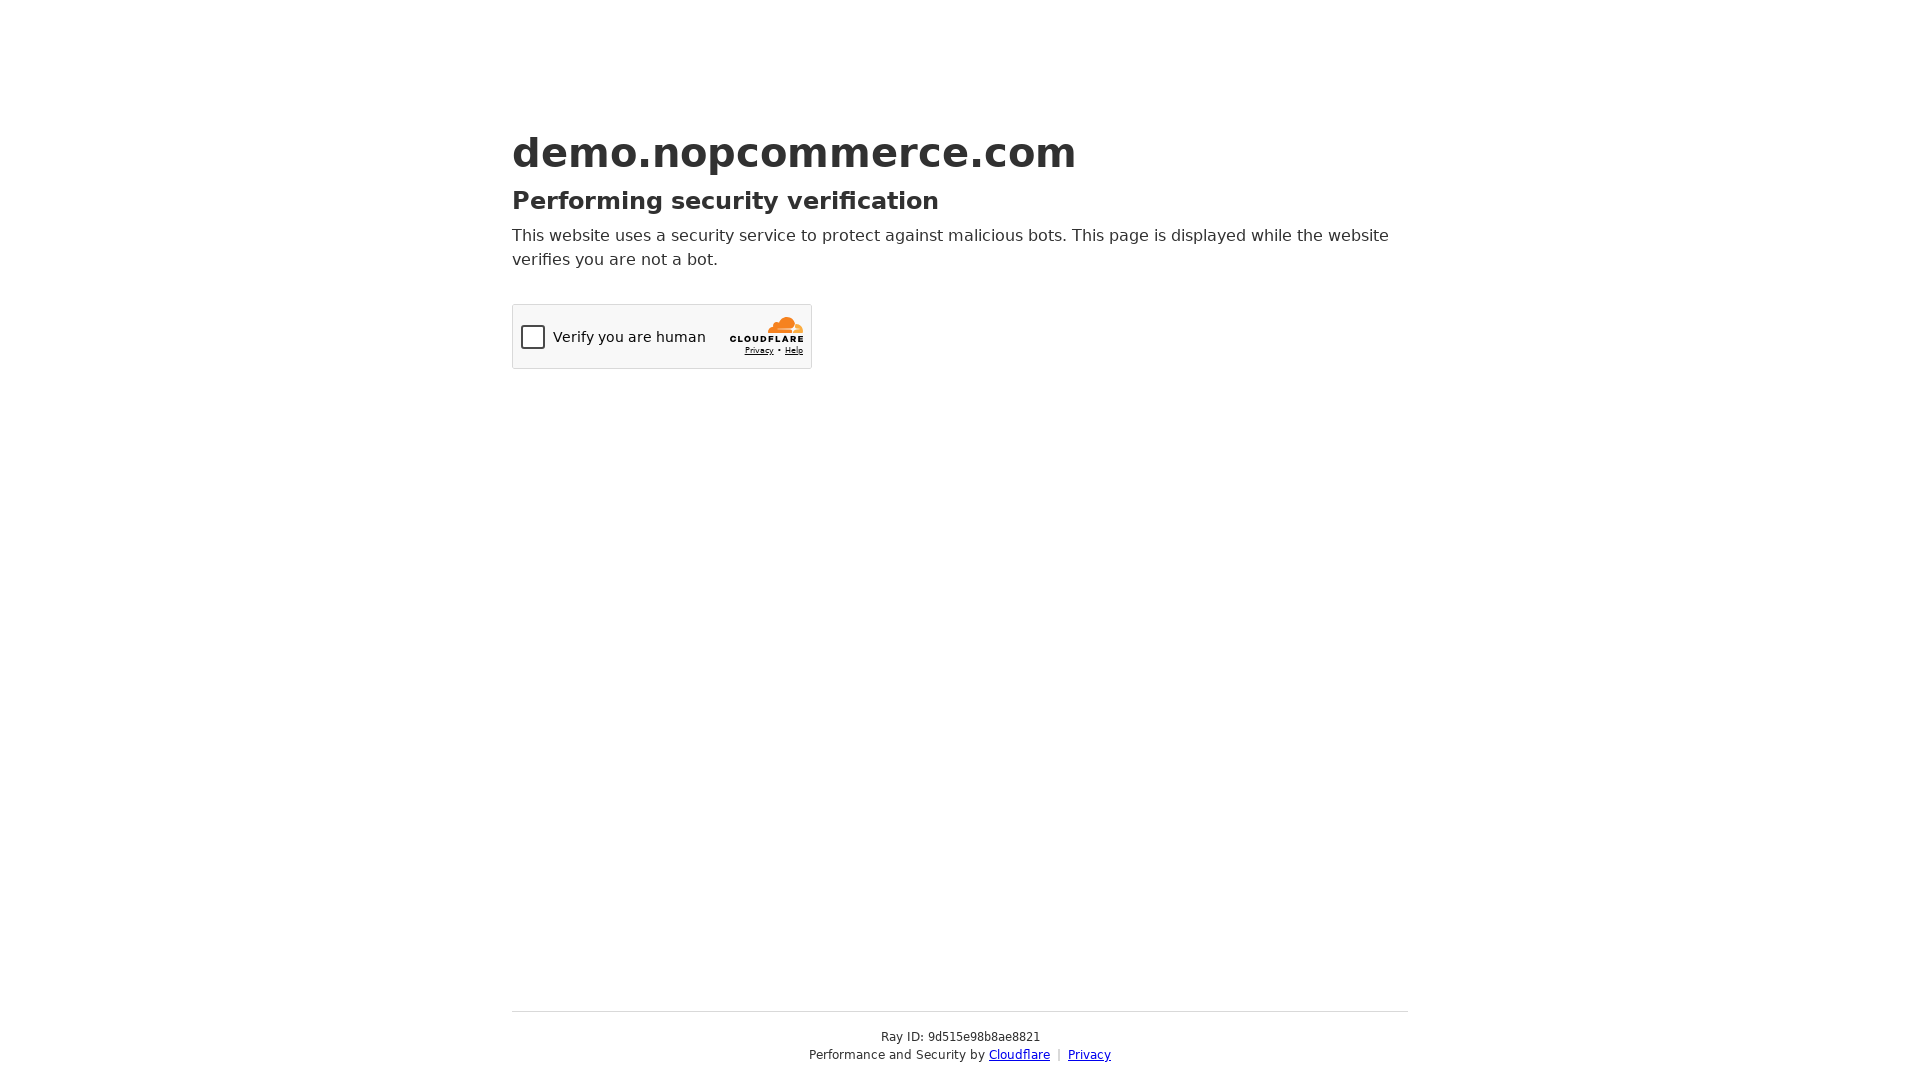